Tests drag and drop functionality by dragging an element from a source location to a target drop zone

Starting URL: https://testautomationpractice.blogspot.com

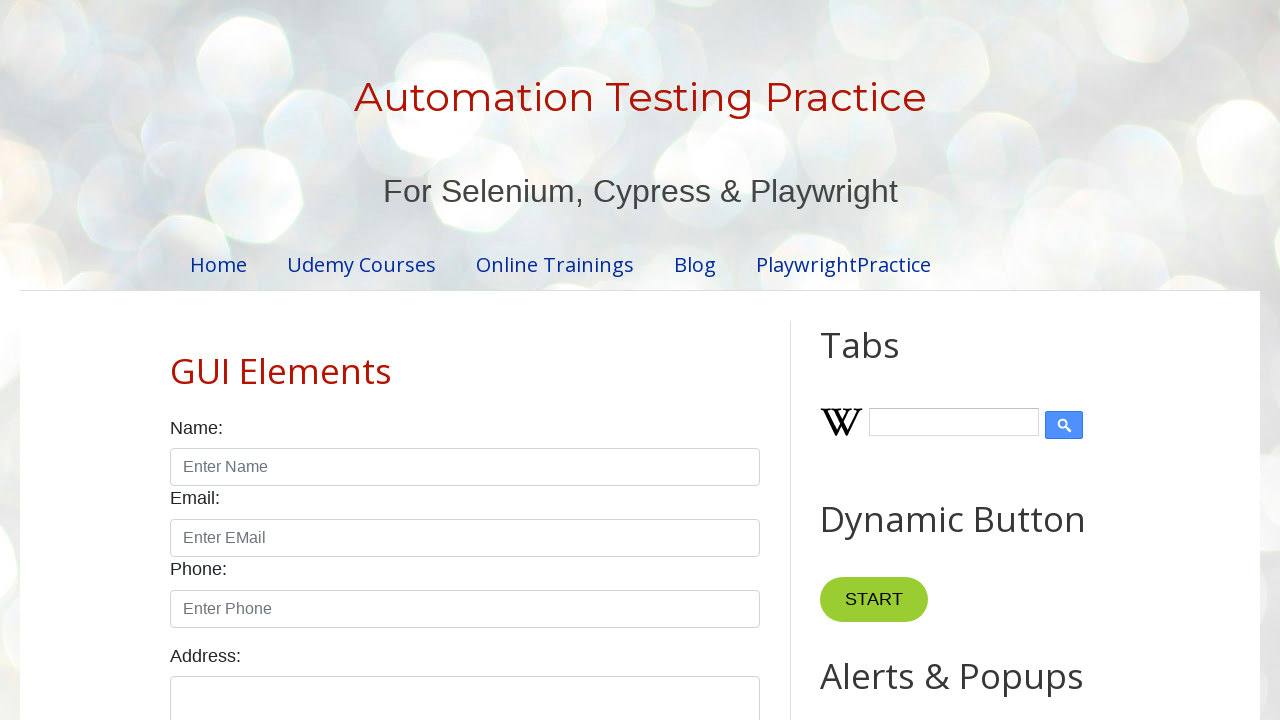

Located draggable source element
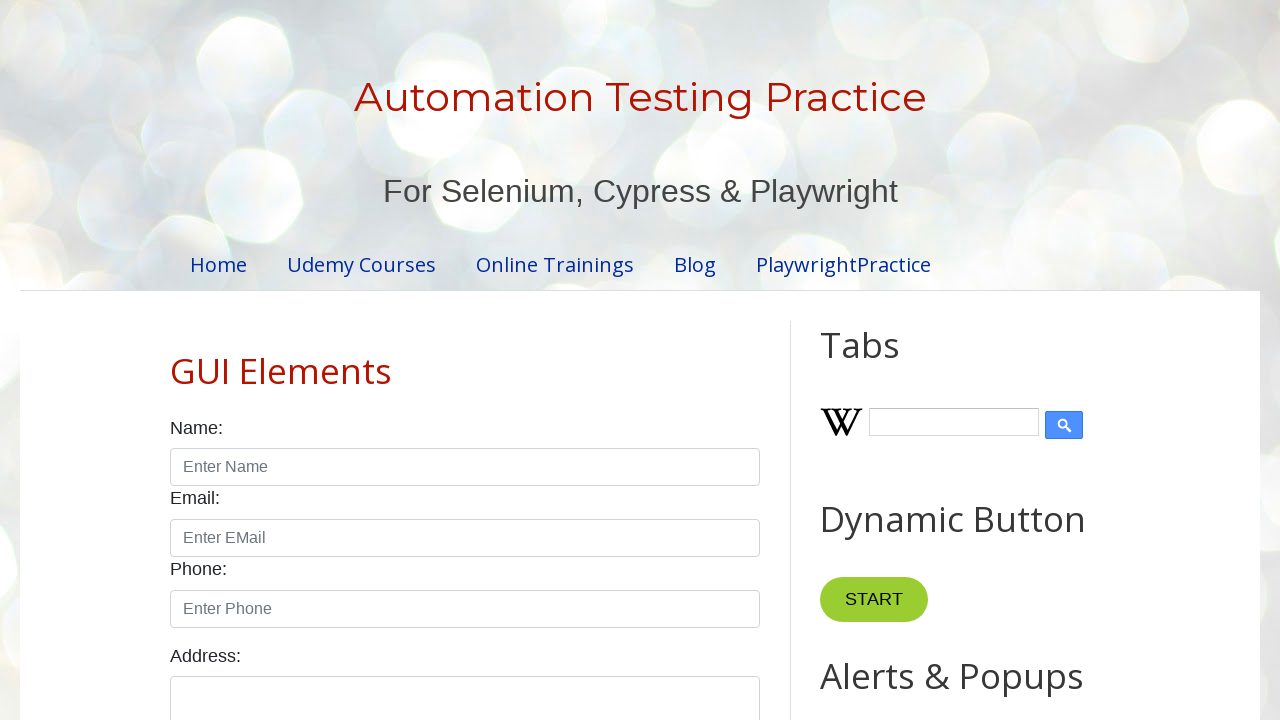

Located droppable target element
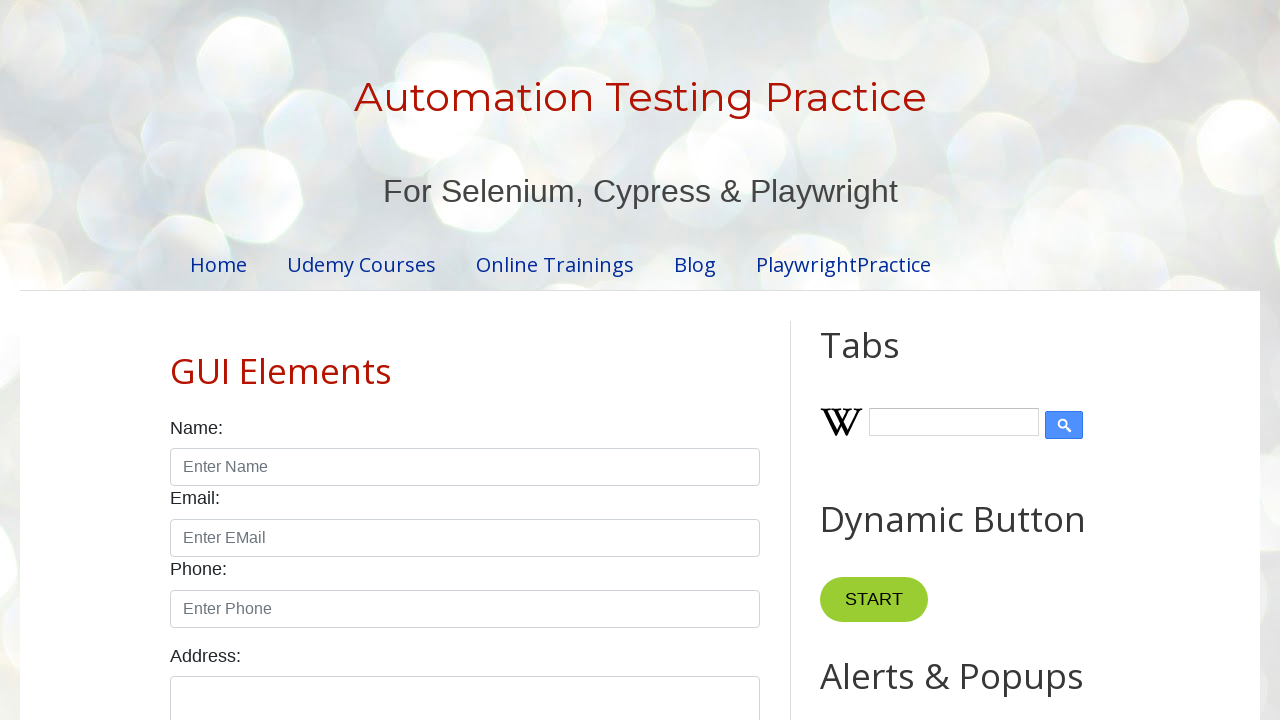

Dragged element from source to target drop zone at (1015, 386)
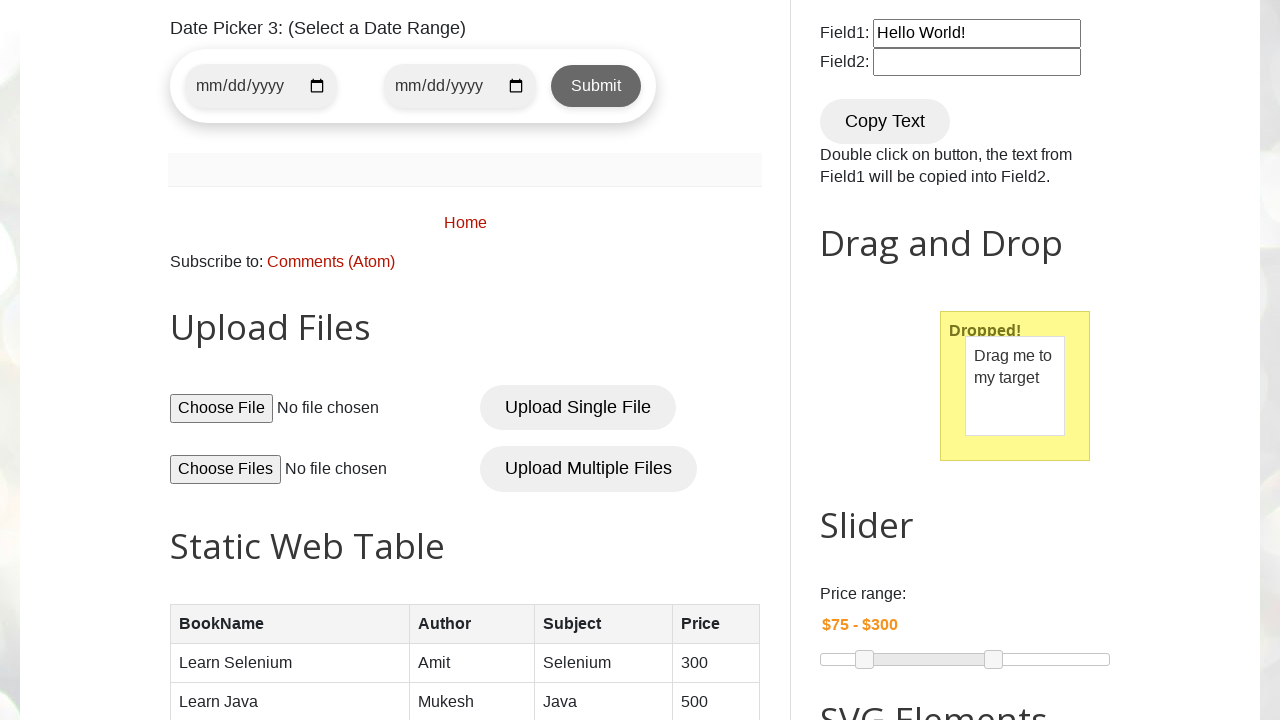

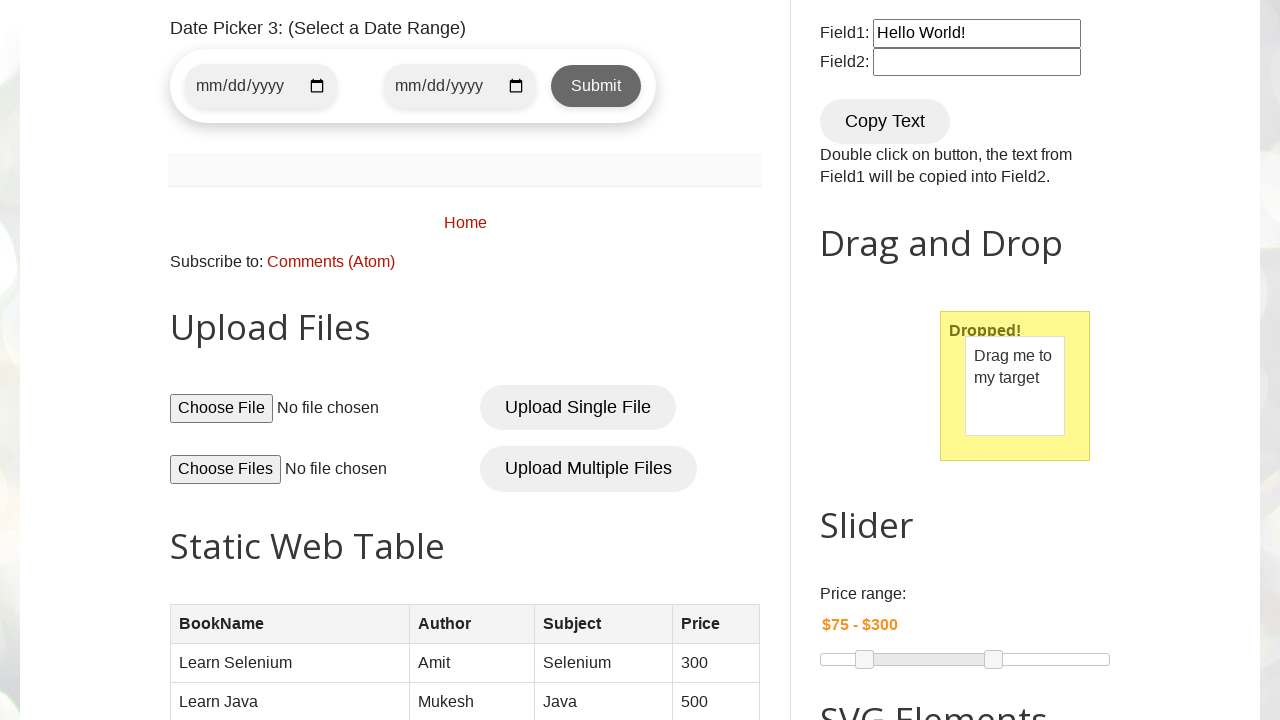